Tests calculator subtraction functionality by computing 5 - 3 and verifying the result equals 2

Starting URL: https://testpages.eviltester.com/styled/apps/calculator.html

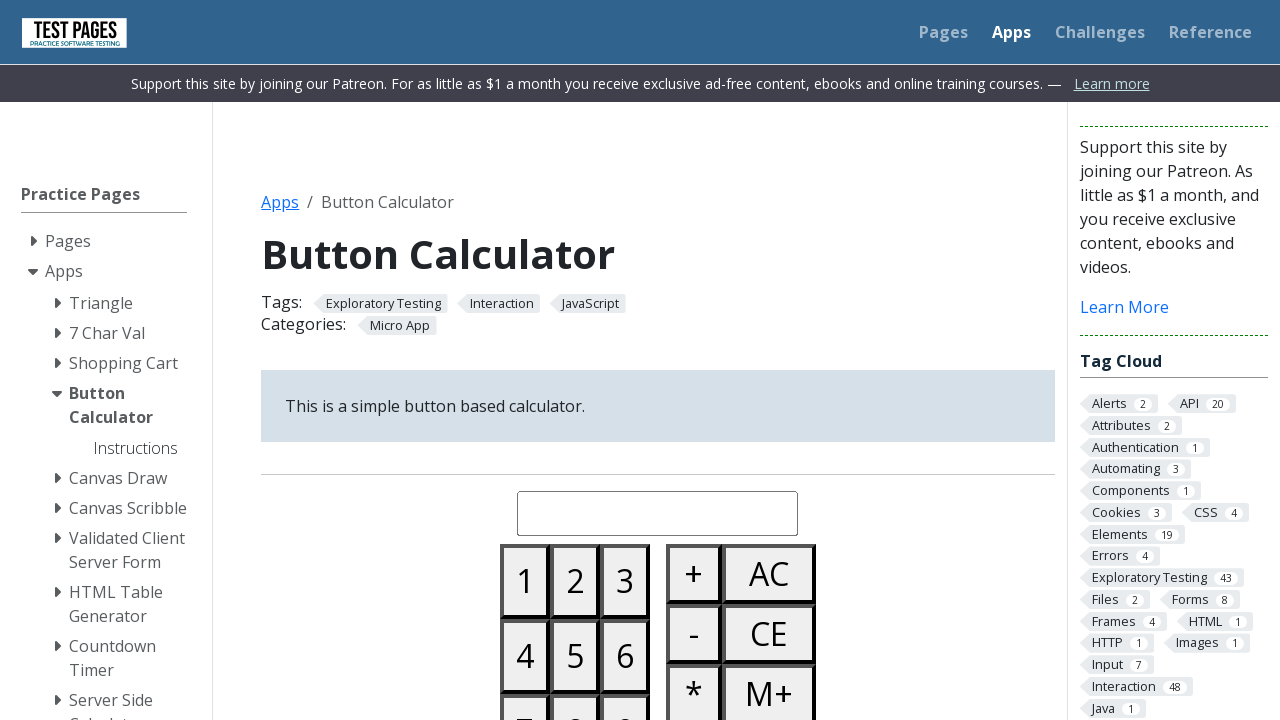

Clicked all clear button to reset calculator at (769, 574) on #buttonallclear
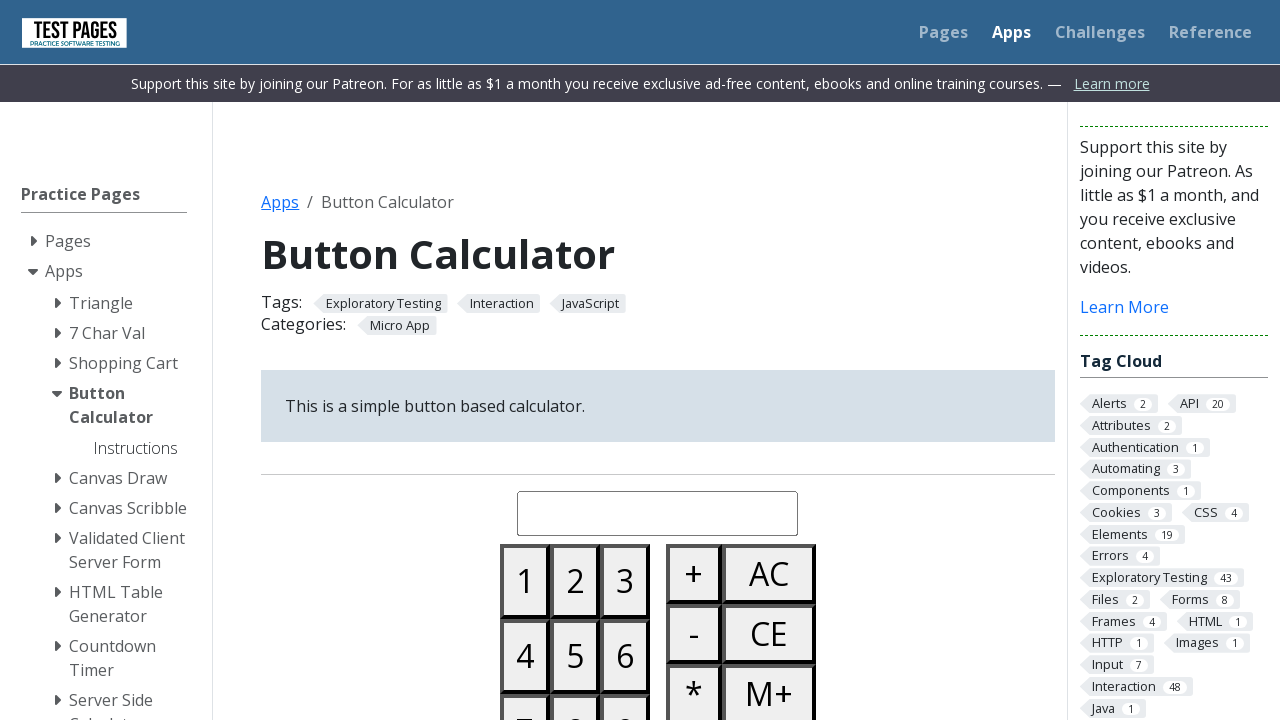

Clicked number 5 at (575, 656) on #button05
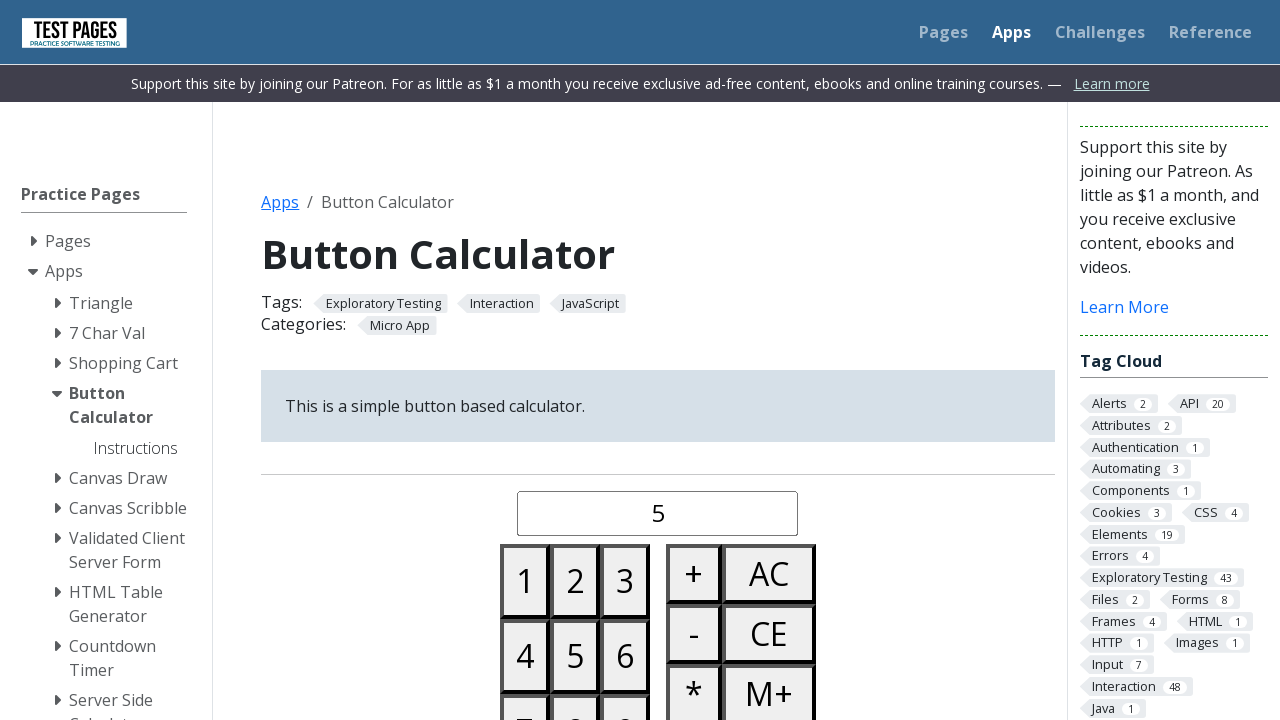

Clicked minus button at (694, 634) on #buttonminus
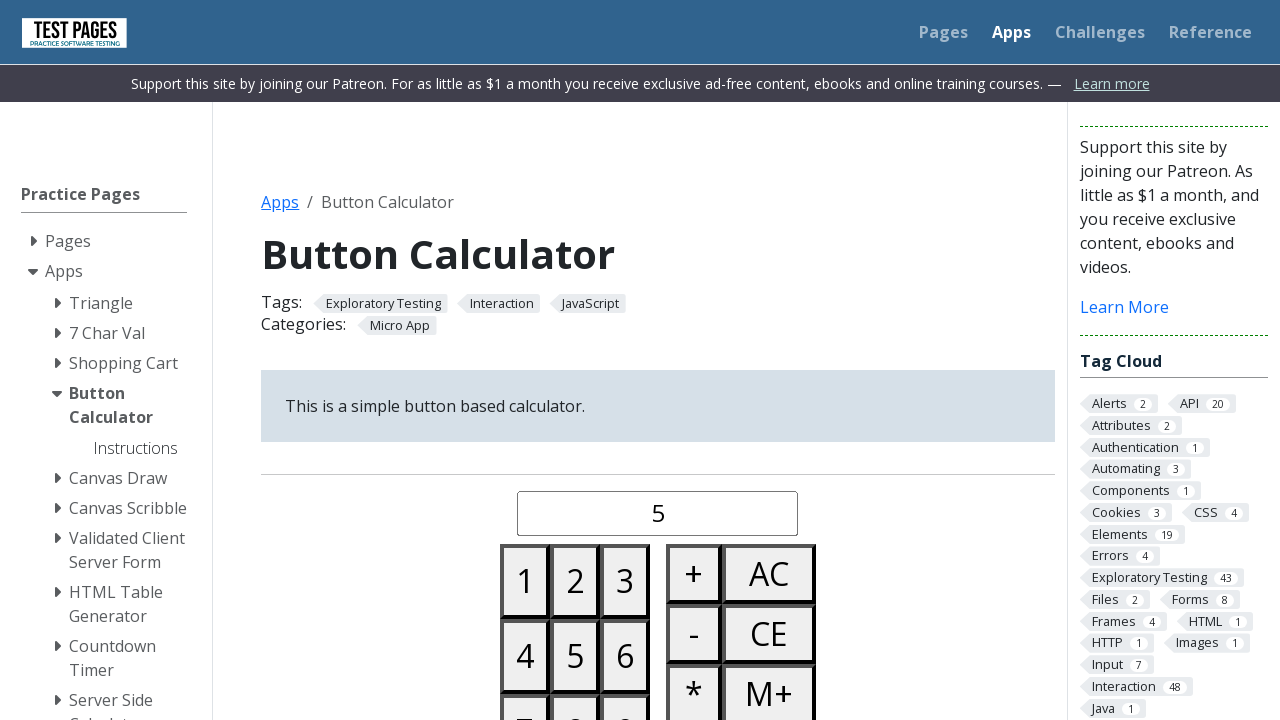

Clicked number 3 at (625, 581) on #button03
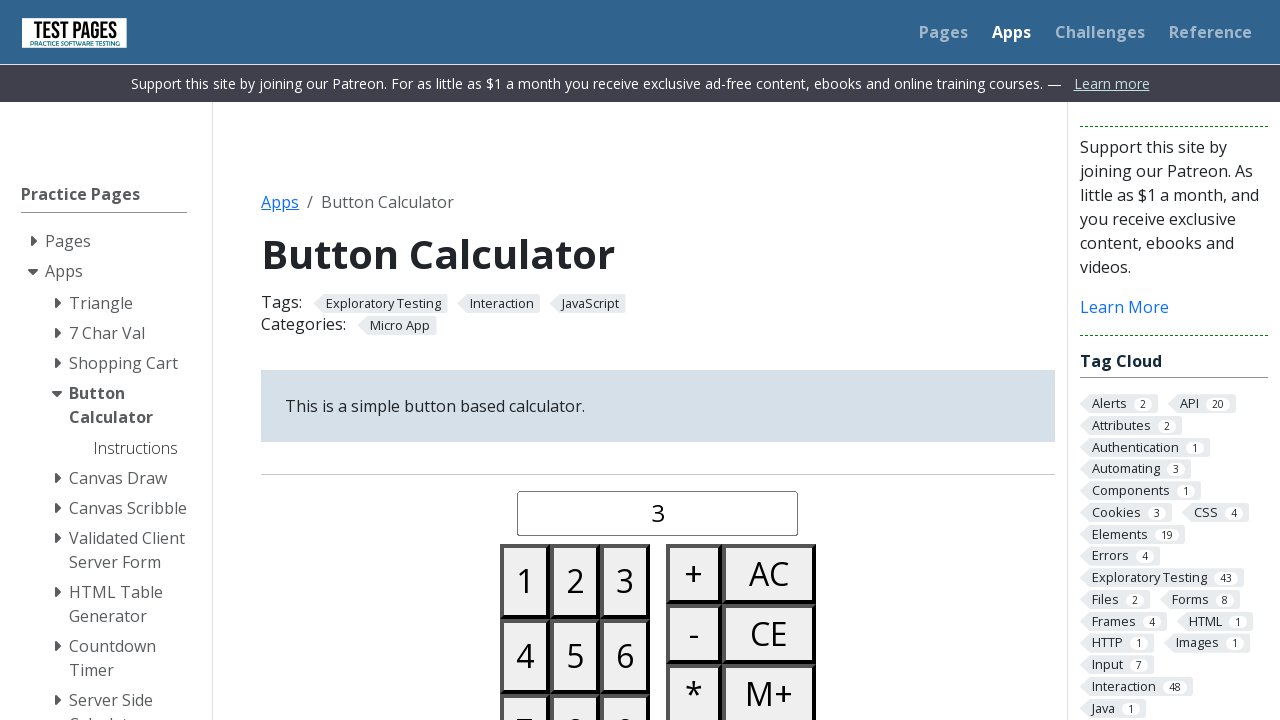

Clicked equals button at (694, 360) on #buttonequals
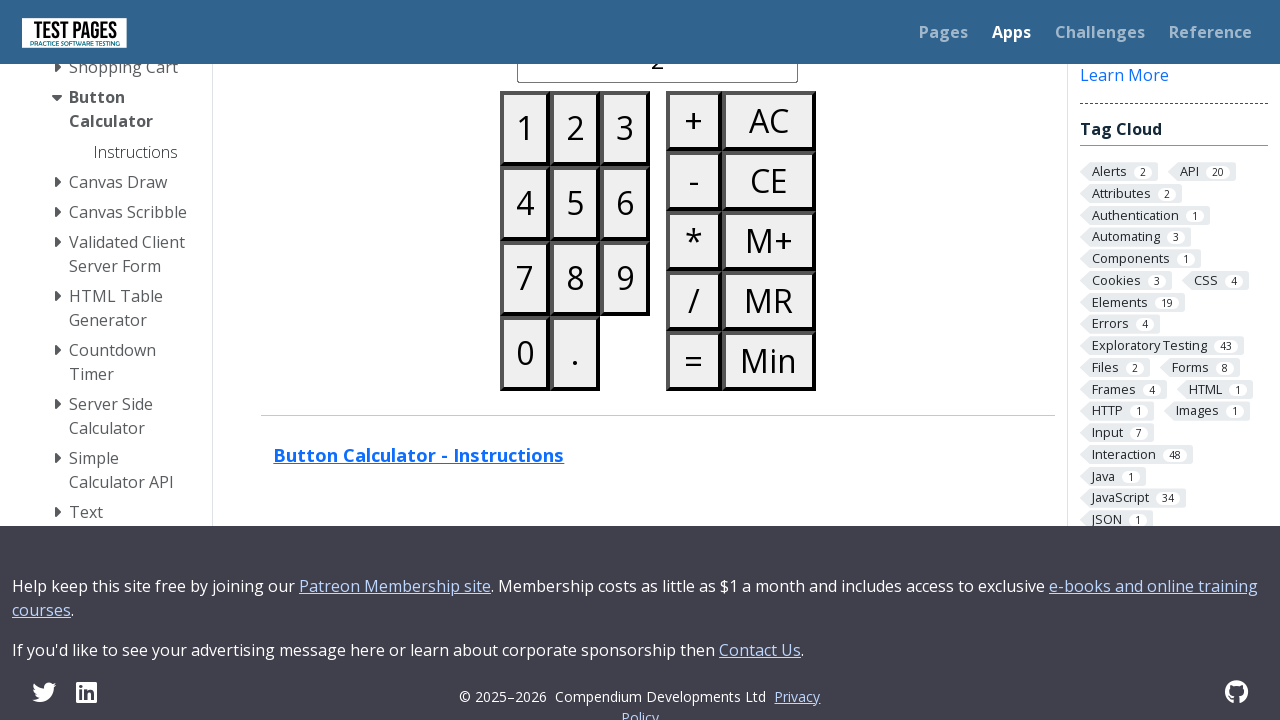

Waited for result to display
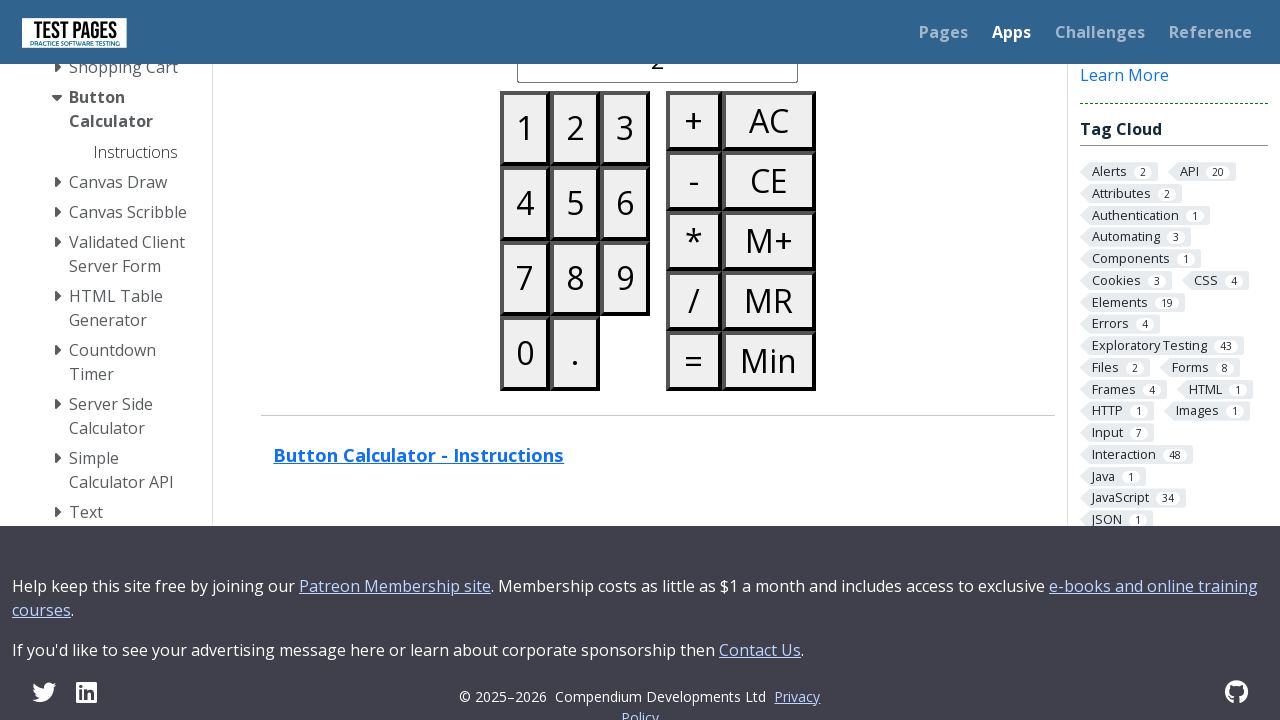

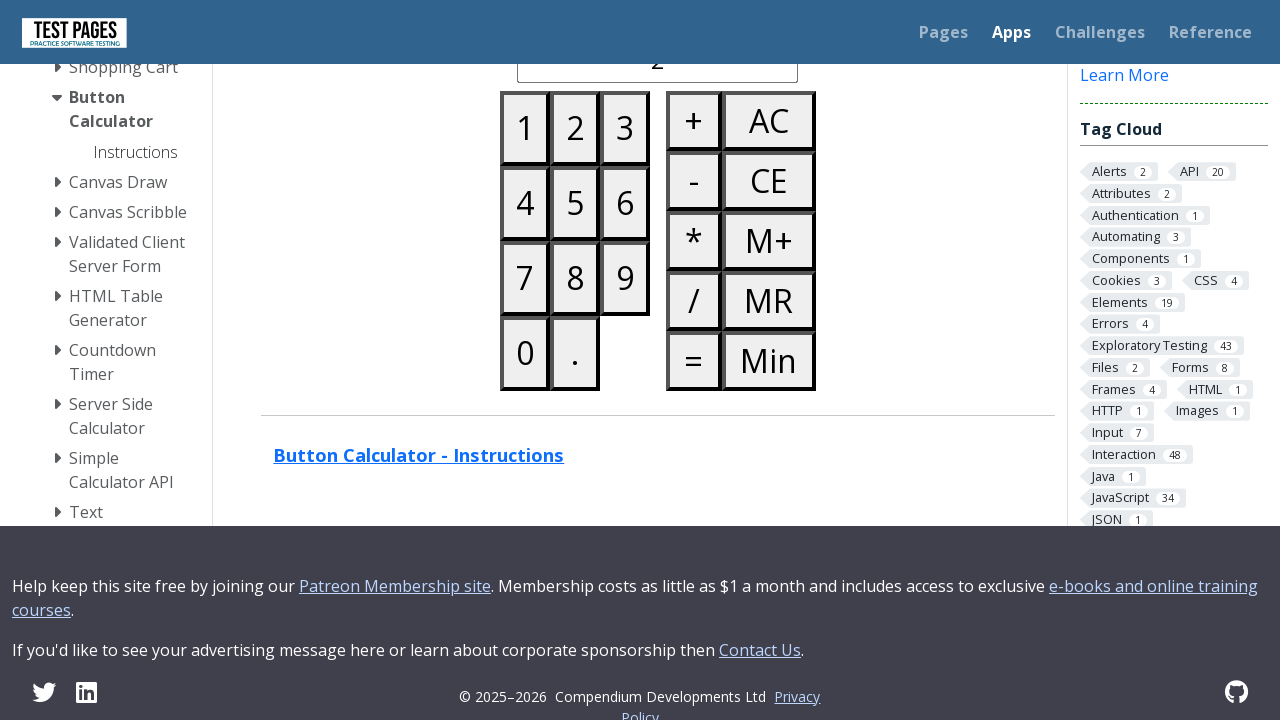